Tests iframe navigation by switching to nested iframes (double to single), entering text in an input field within the inner iframe, then switching back to the main content and clicking the Home link.

Starting URL: http://demo.automationtesting.in/Frames.html

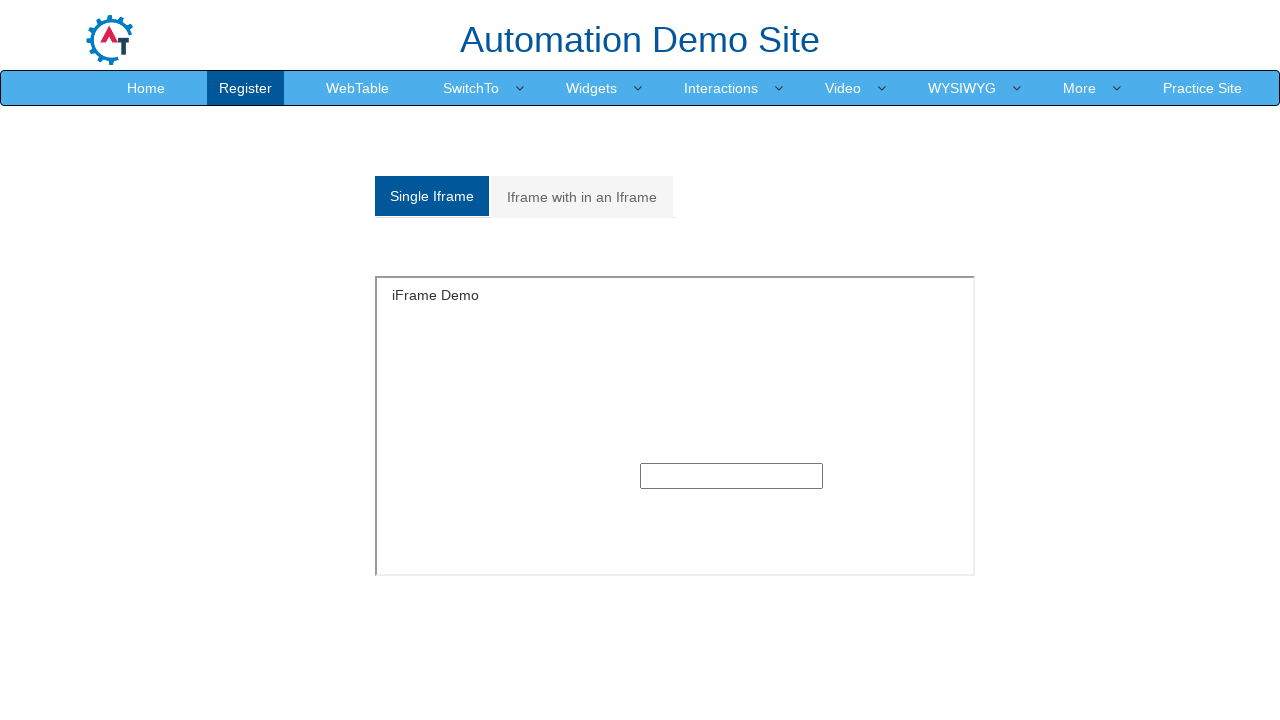

Clicked on the 'Multiple' tab to access double iframes section at (582, 197) on a[href='#Multiple']
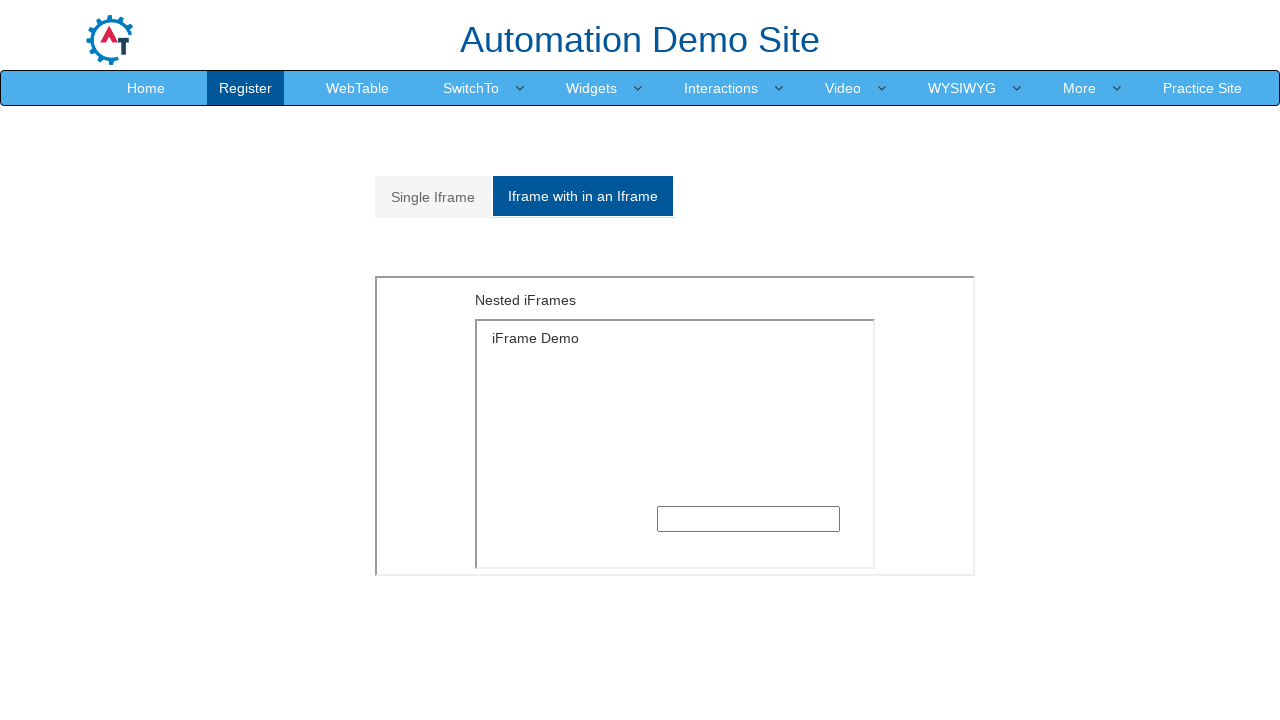

Located outer iframe (MultipleFrames.html)
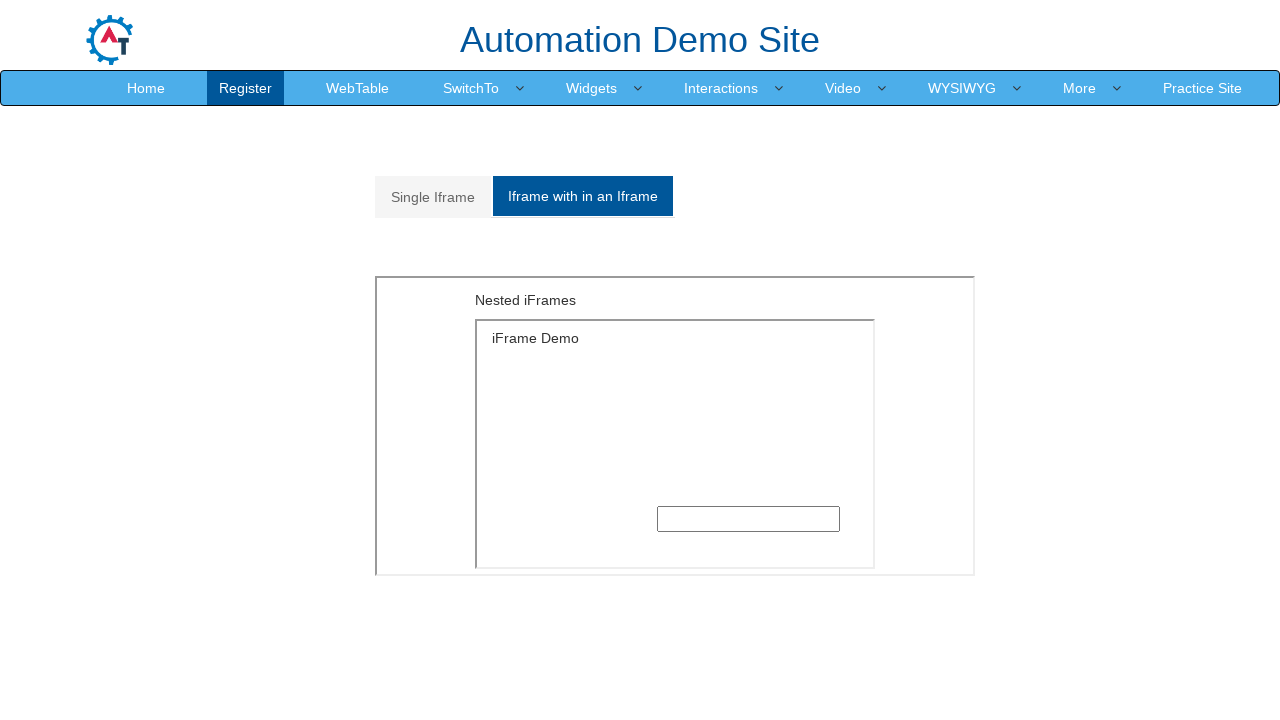

Located inner iframe (SingleFrame.html) within the outer frame
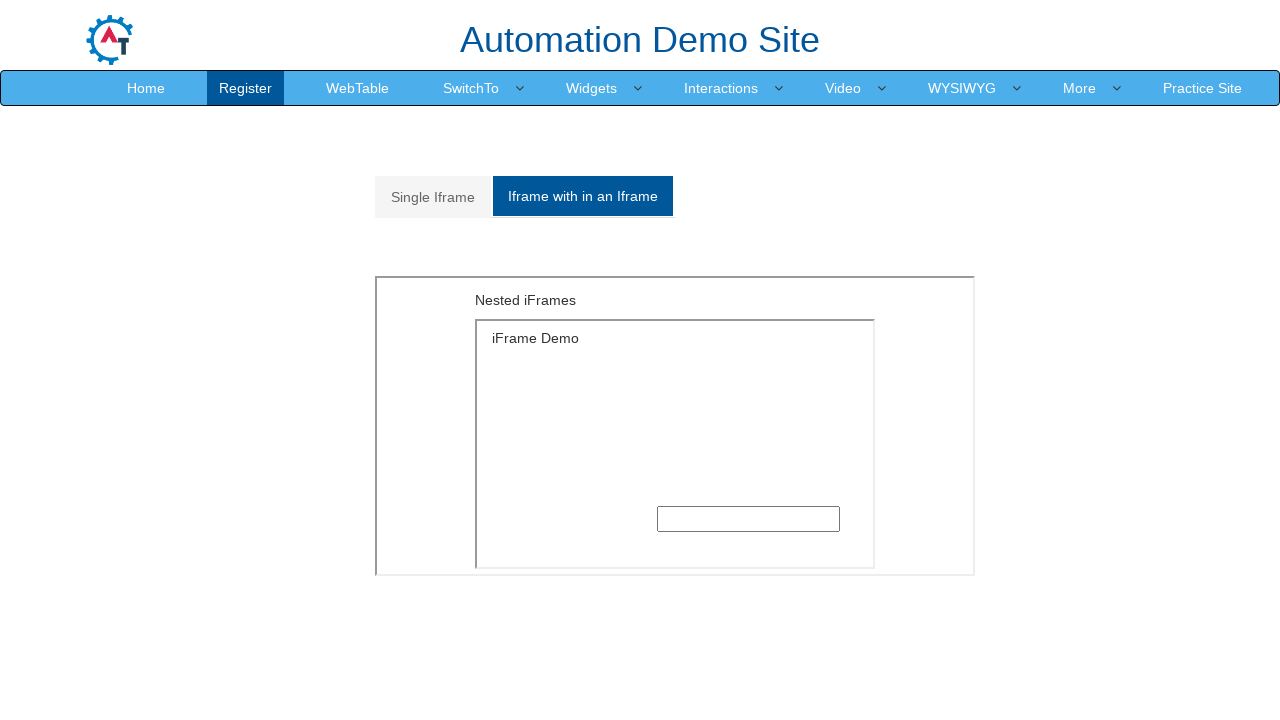

Entered 'sagar' in the text input field within the nested iframe on iframe[src='MultipleFrames.html'] >> internal:control=enter-frame >> iframe[src=
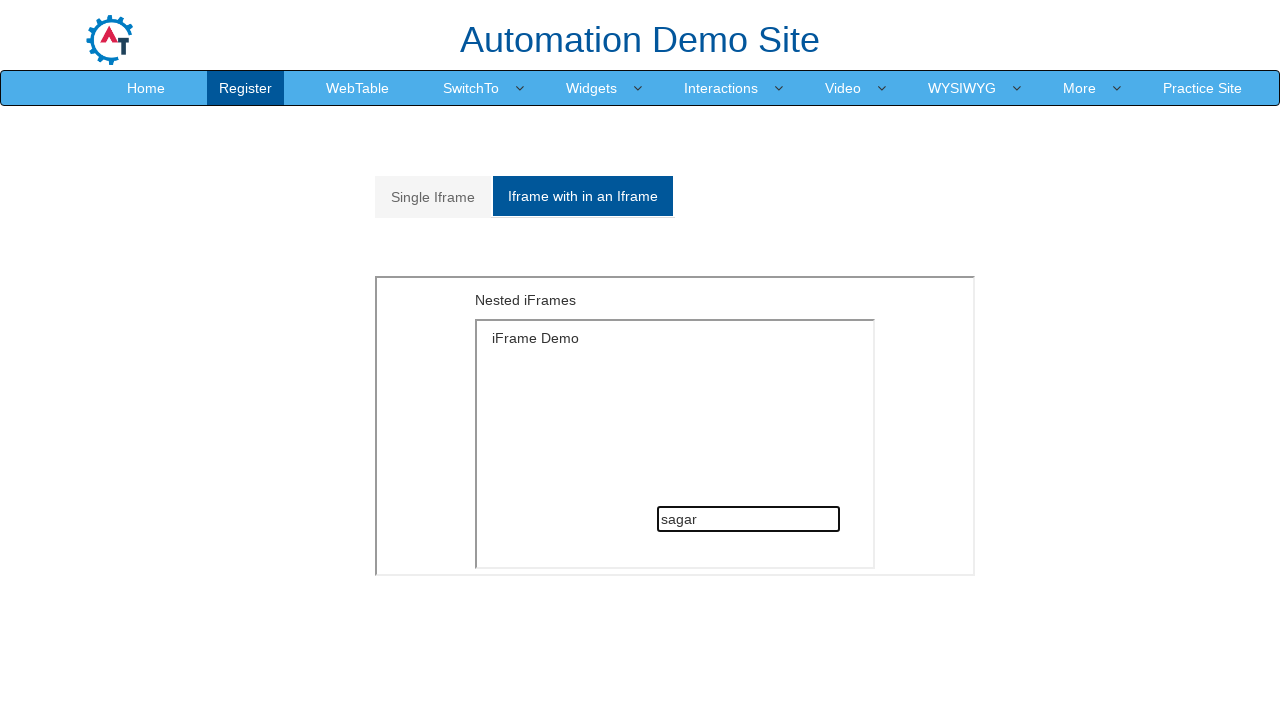

Switched back to main content and clicked on Home link at (146, 88) on a:text('Home')
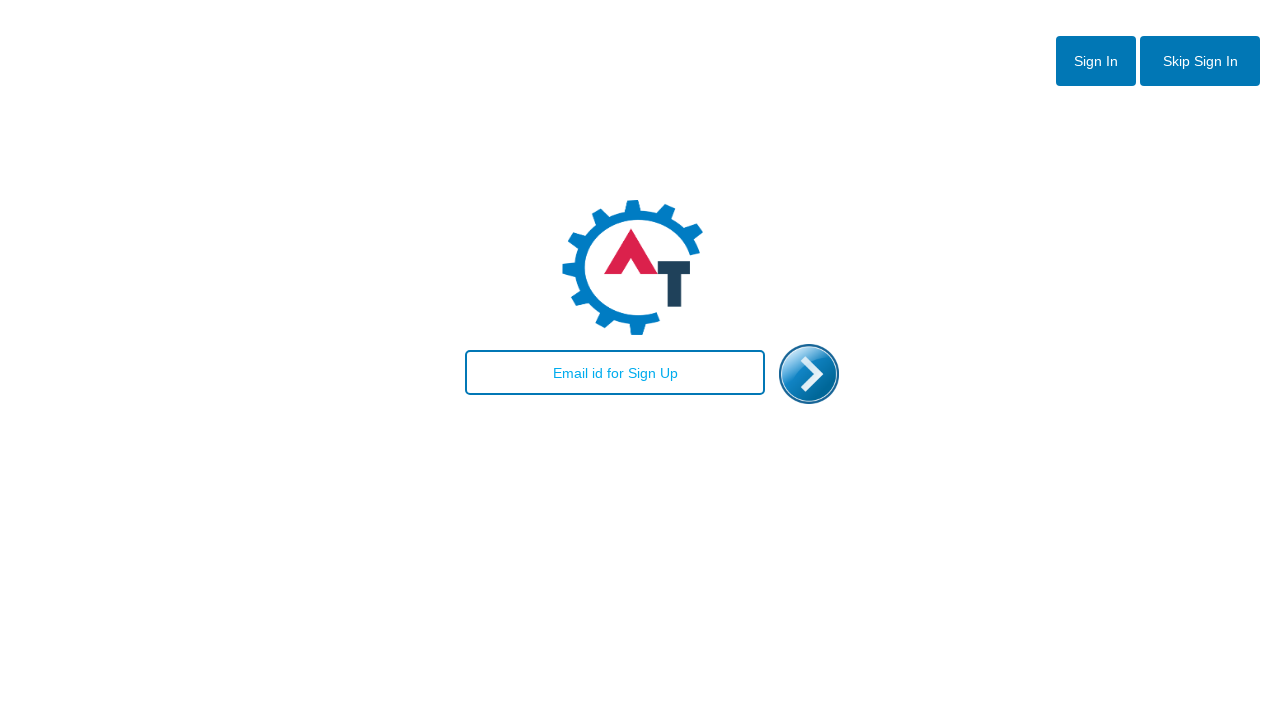

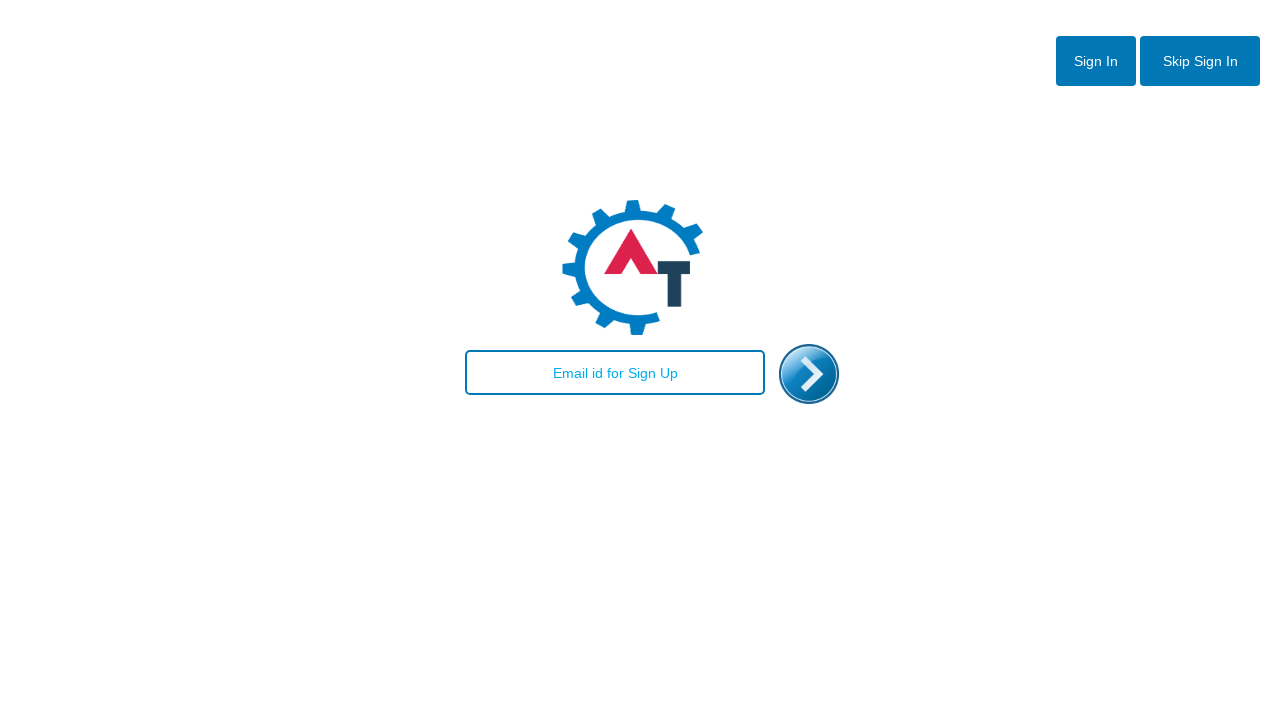